Tests hyperlink navigation by clicking a link to go to dashboard, navigating back, and clicking a partial link text

Starting URL: https://www.leafground.com/link.xhtml

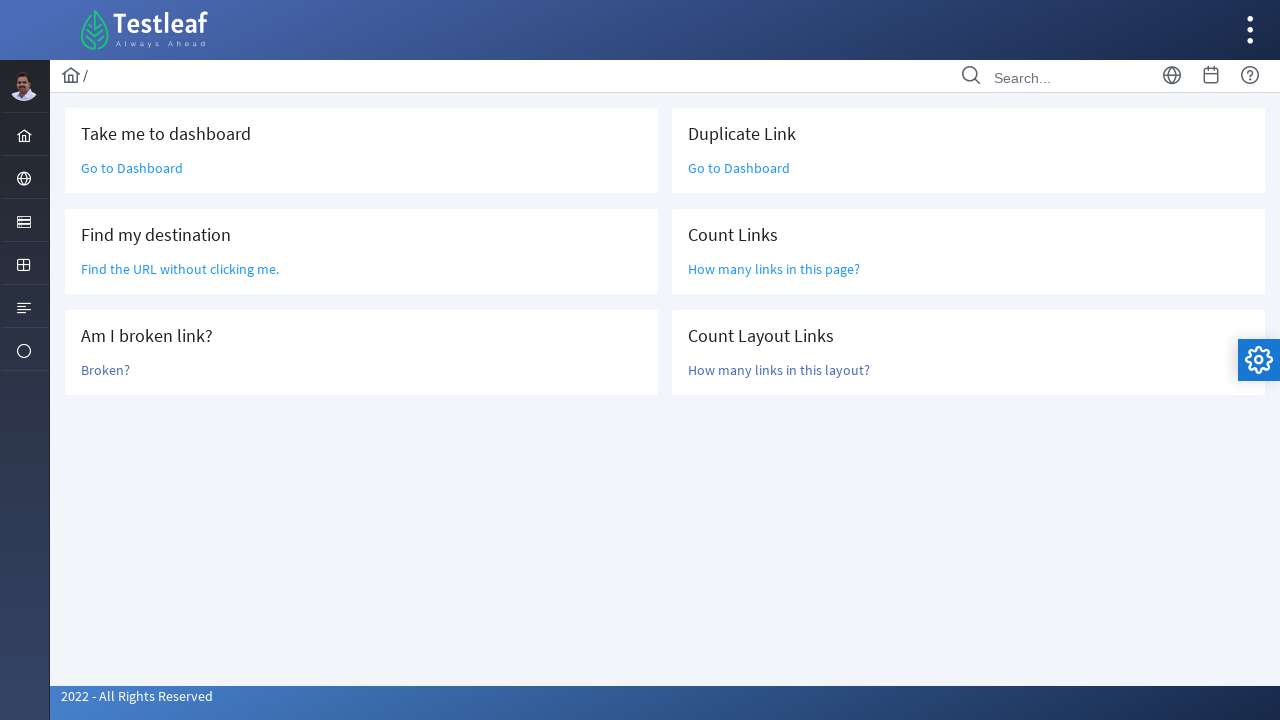

Clicked 'Go to Dashboard' hyperlink at (132, 168) on text=Go to Dashboard
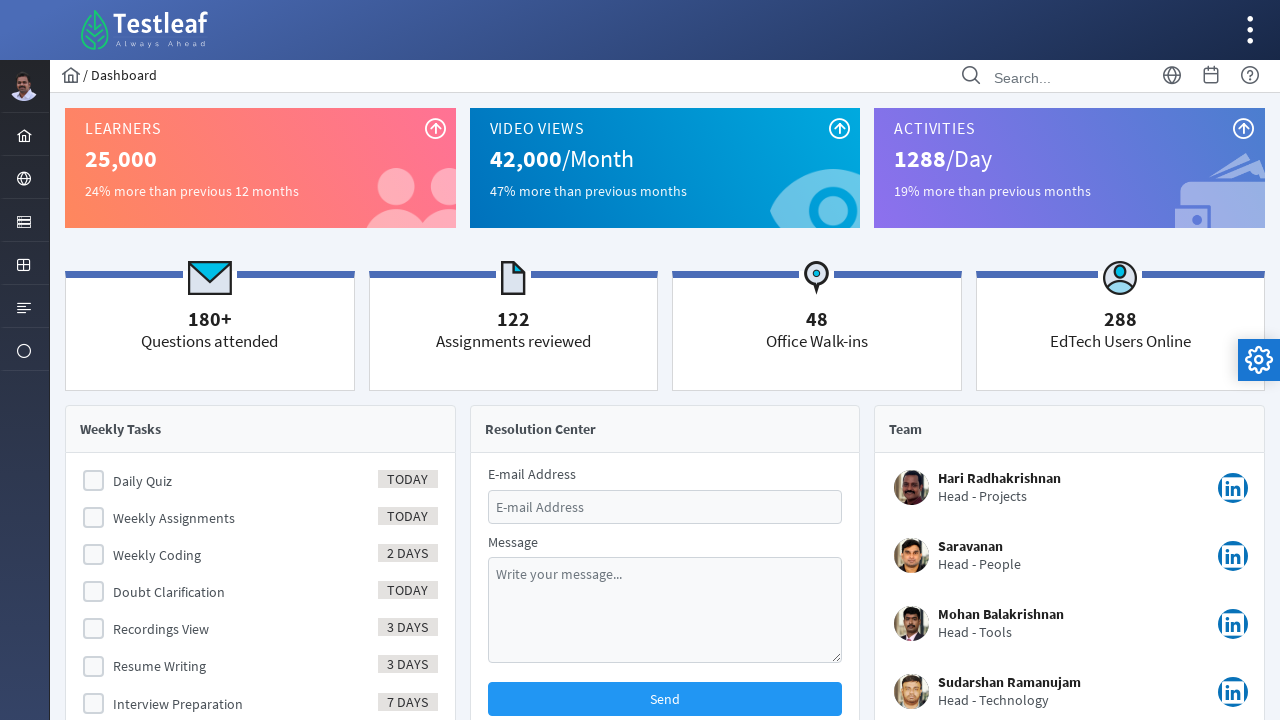

Dashboard page loaded (domcontentloaded)
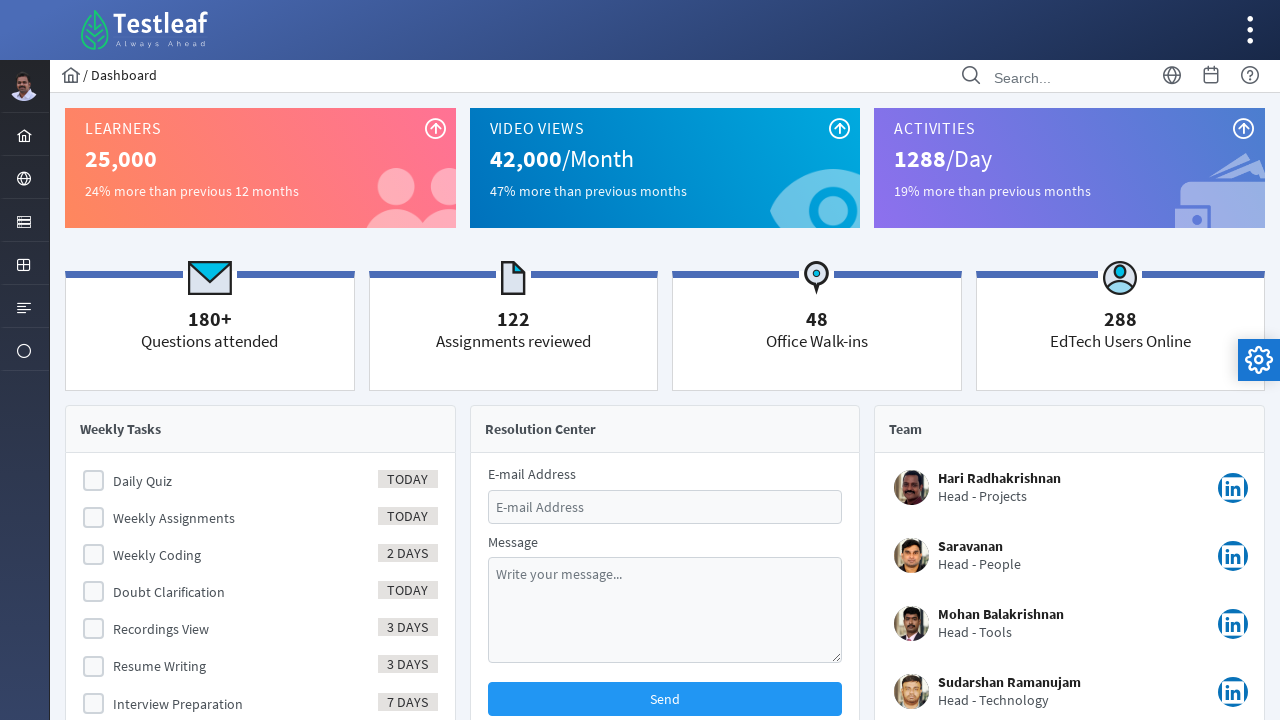

Navigated back to link page
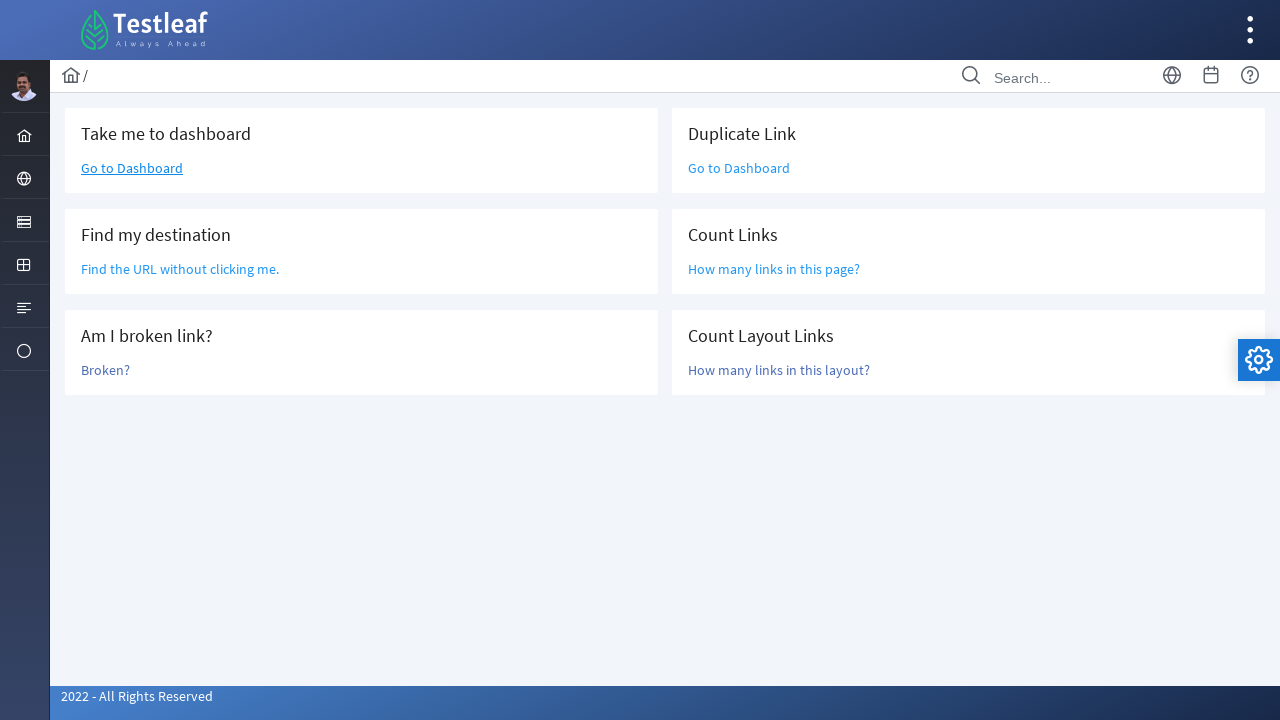

Link page loaded (domcontentloaded)
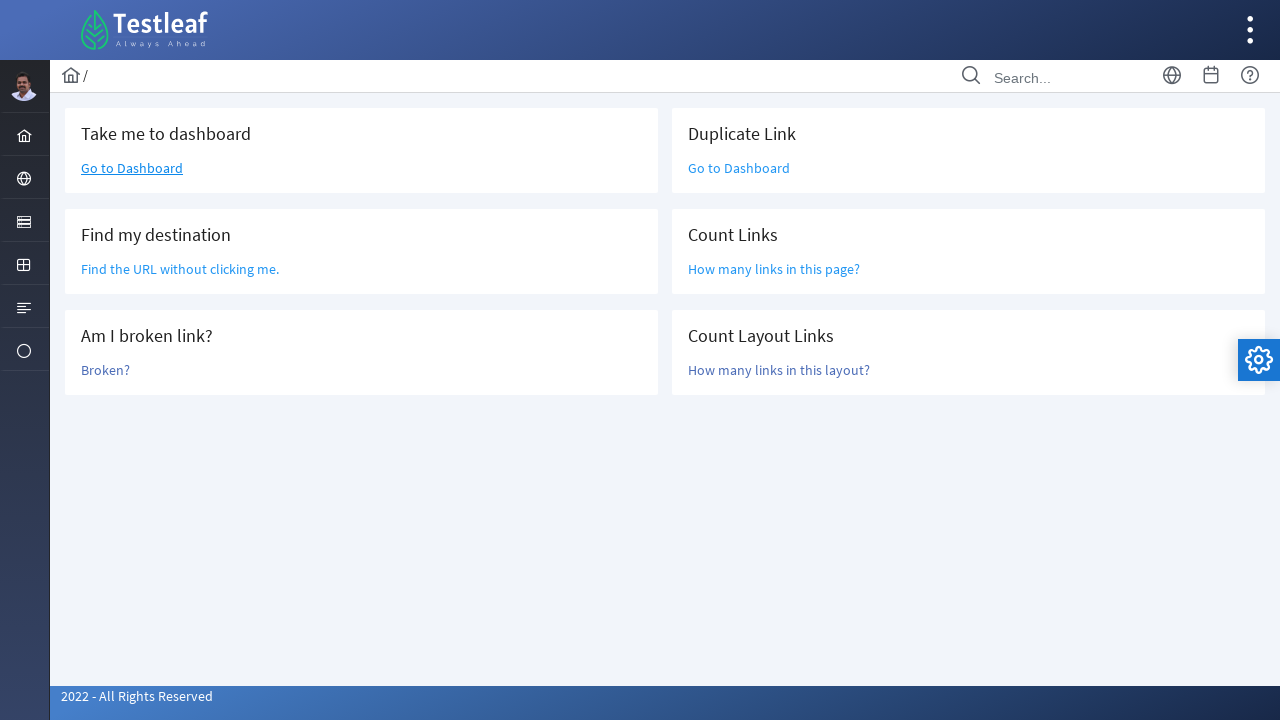

Clicked link with partial text 'Broken' at (106, 370) on a:has-text('Broken')
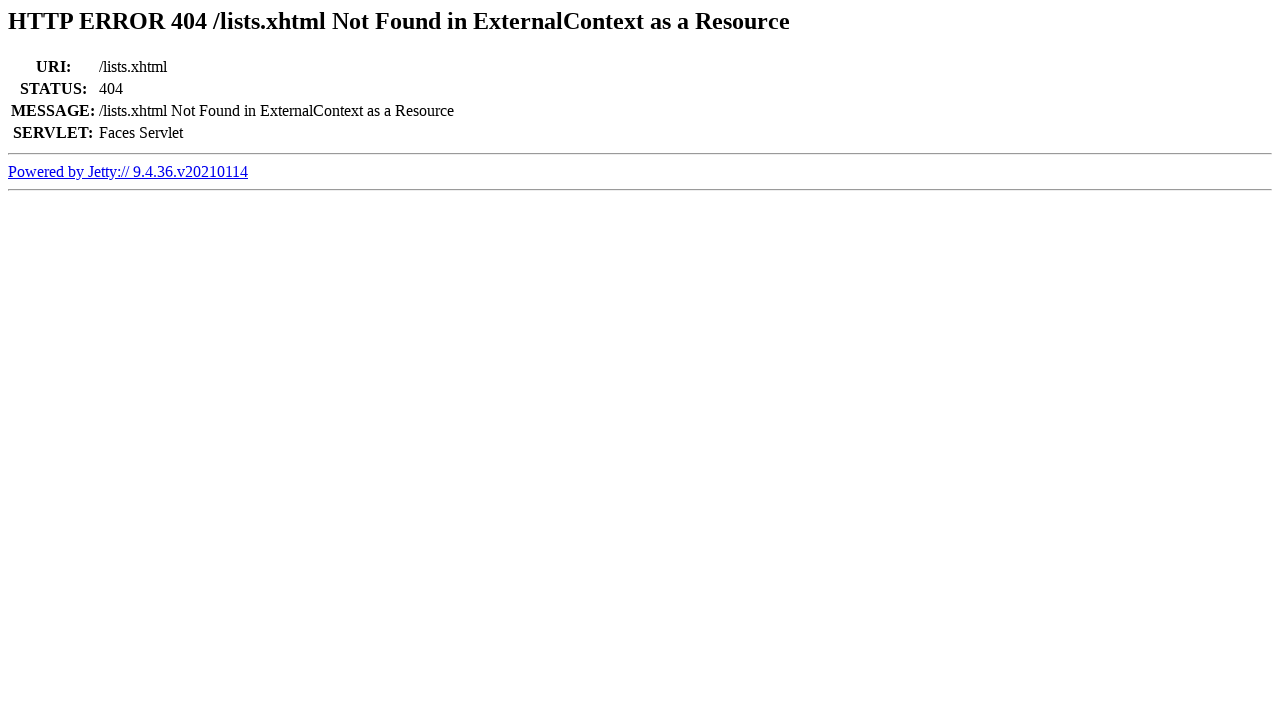

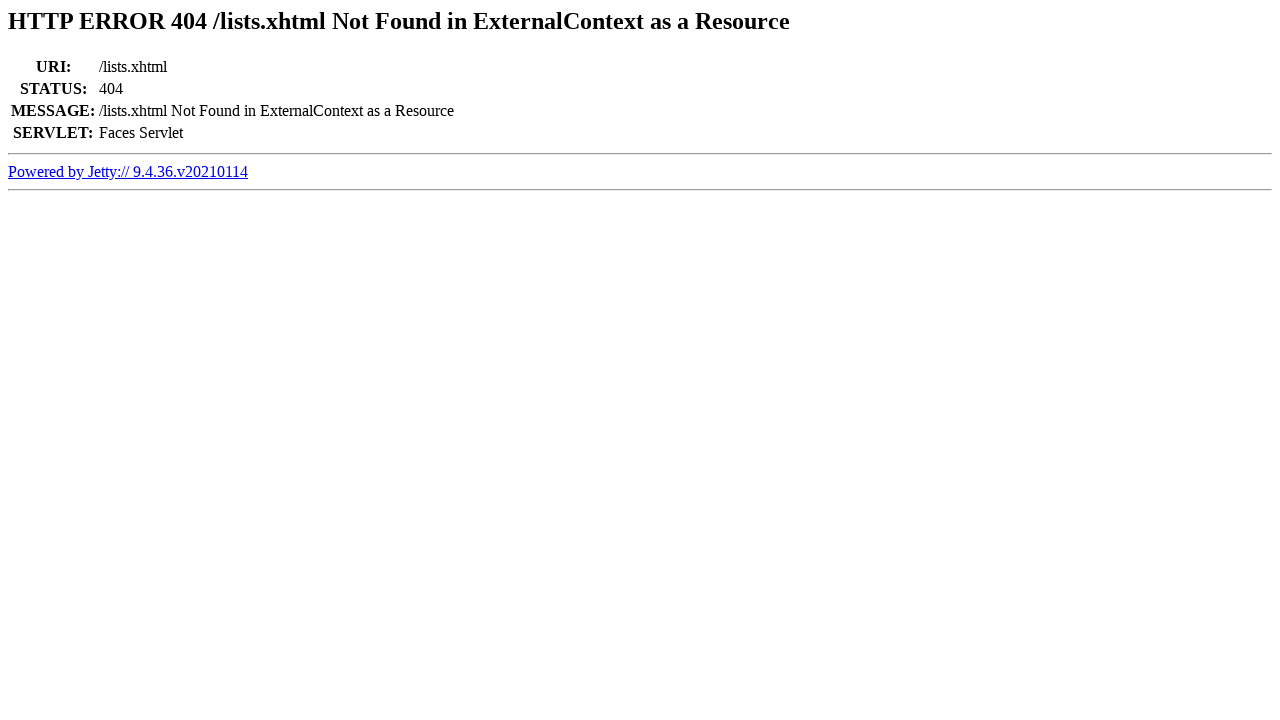